Navigates to a Selenium practice page and clicks on a visible radio button with id "male"

Starting URL: http://seleniumpractise.blogspot.com/2016/08/how-to-automate-radio-button-in.html

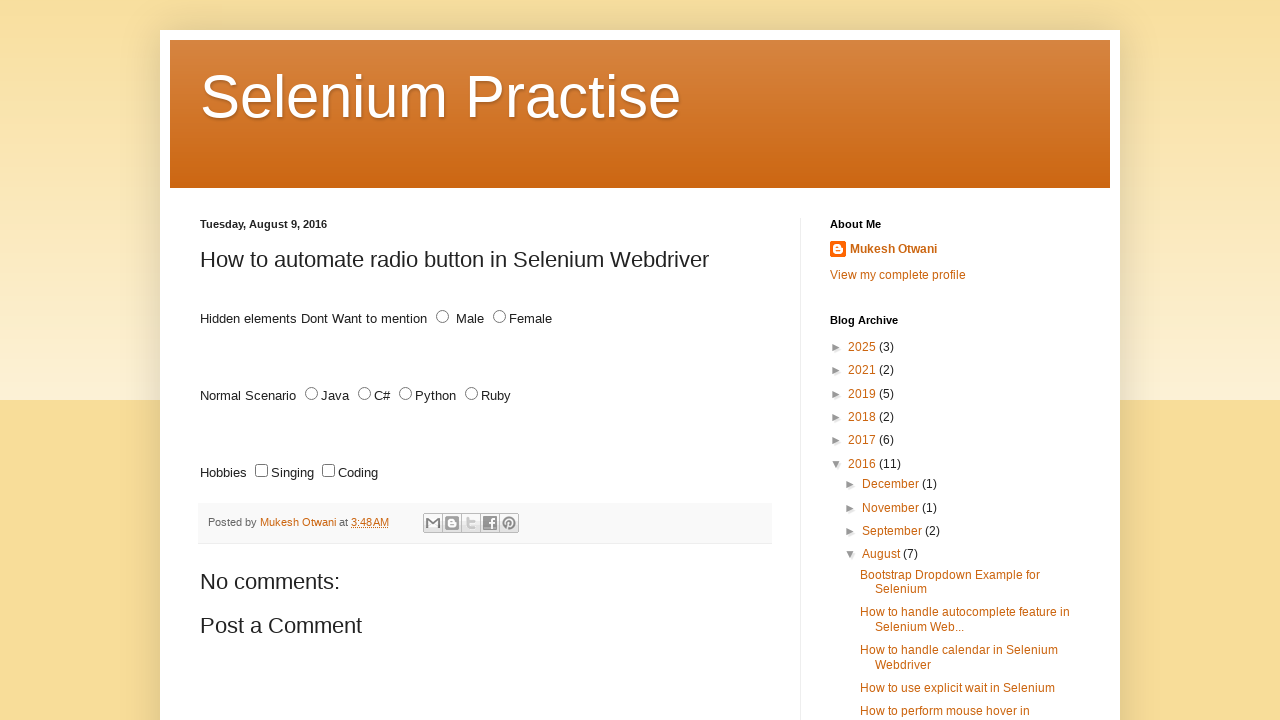

Navigated to Selenium practice page for radio button automation
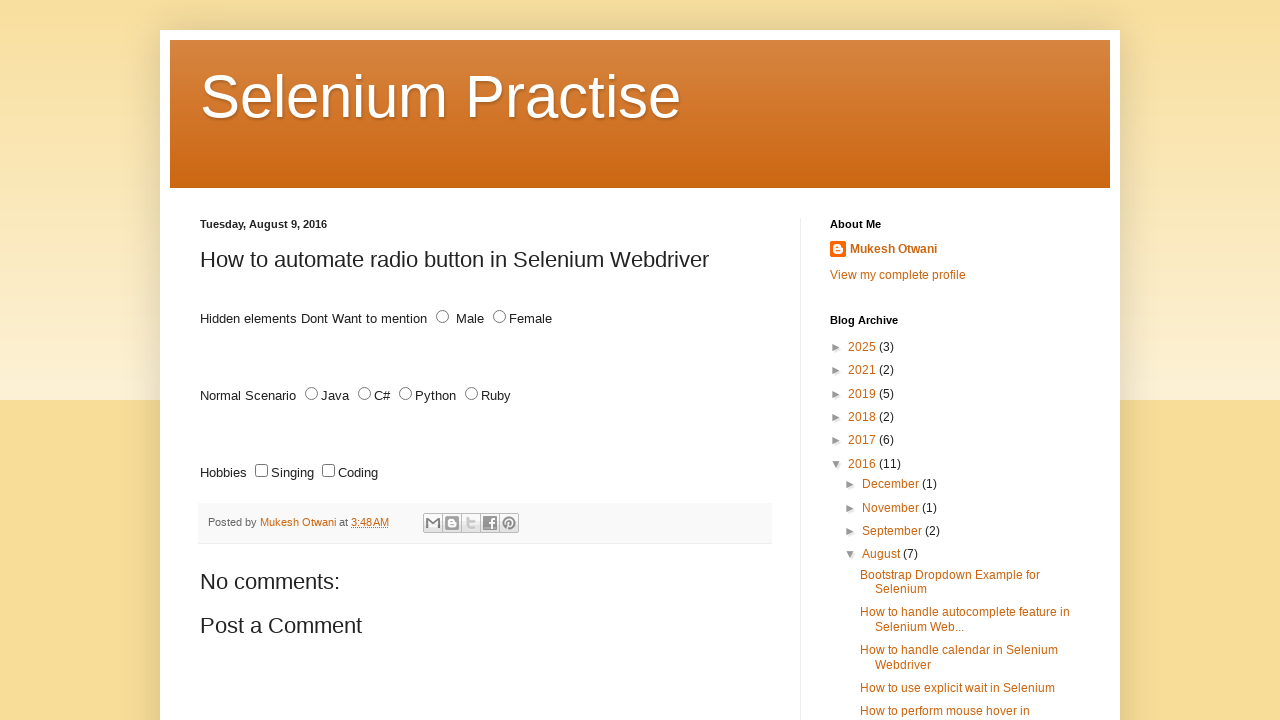

Found all radio button elements with id 'male'
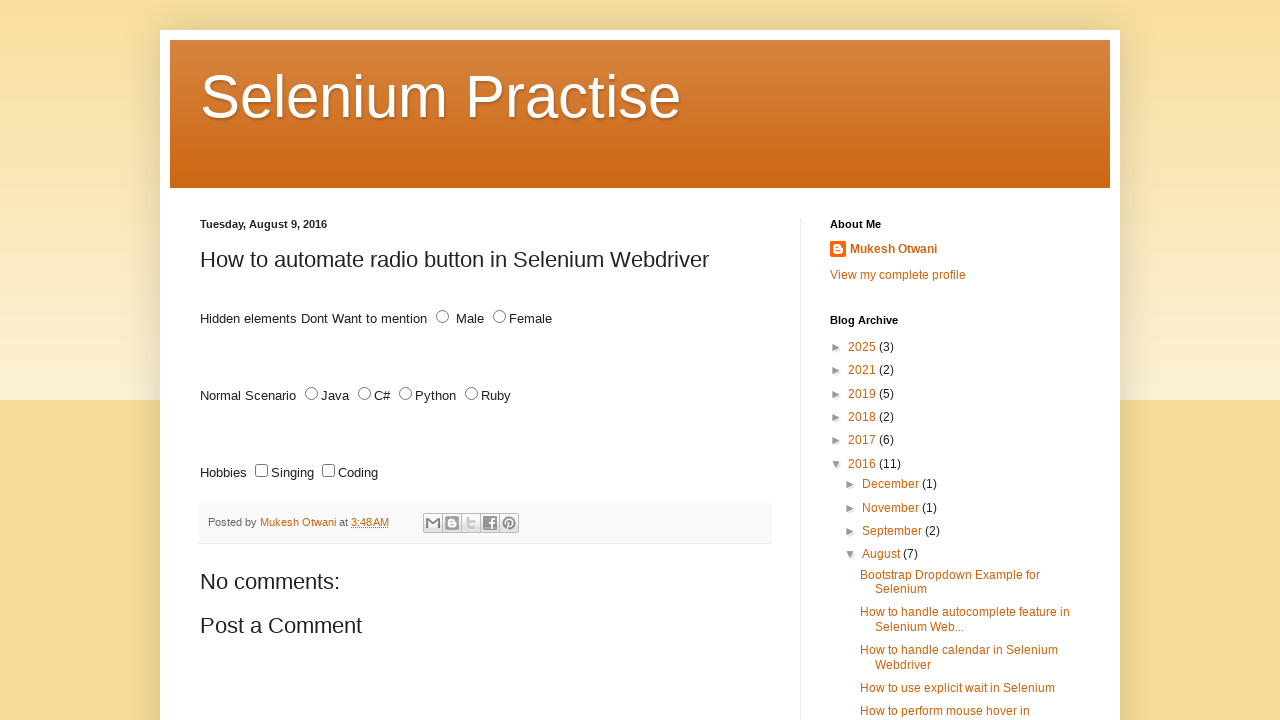

Clicked the visible radio button with id 'male'
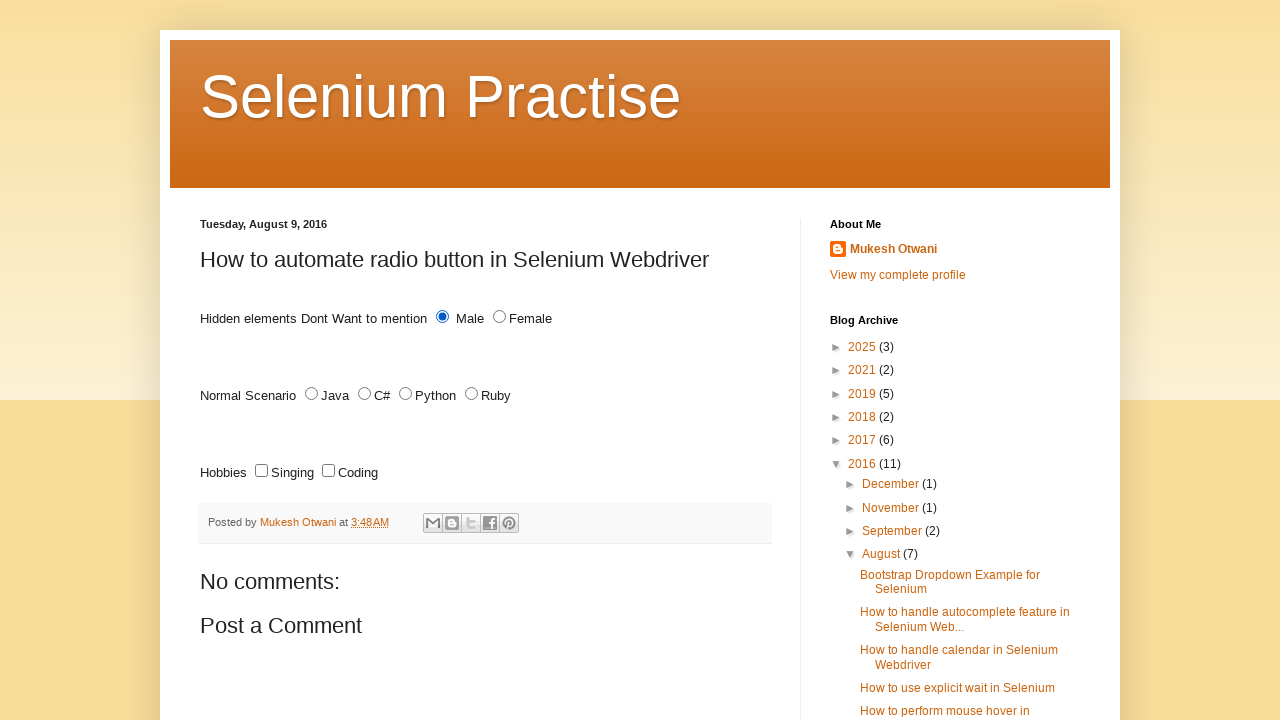

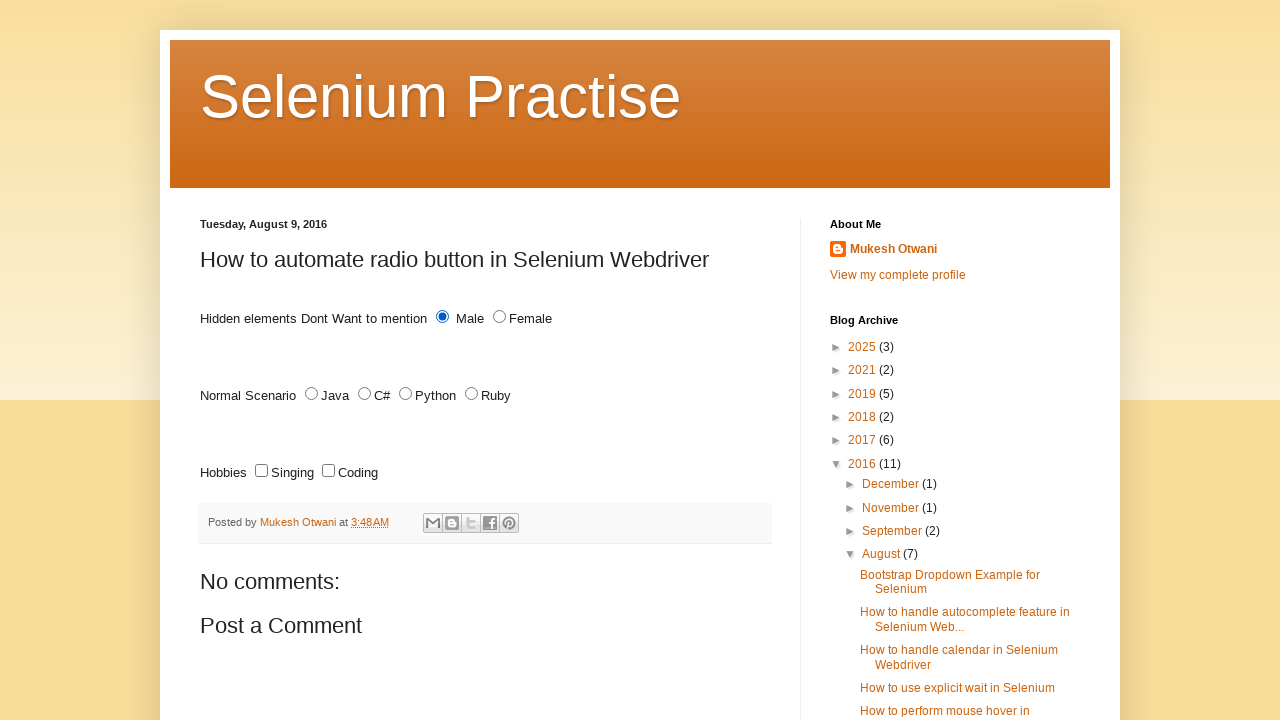